Tests page scrolling functionality by navigating to rediff.com and scrolling down the page by 2000 pixels using JavaScript execution.

Starting URL: https://www.rediff.com/

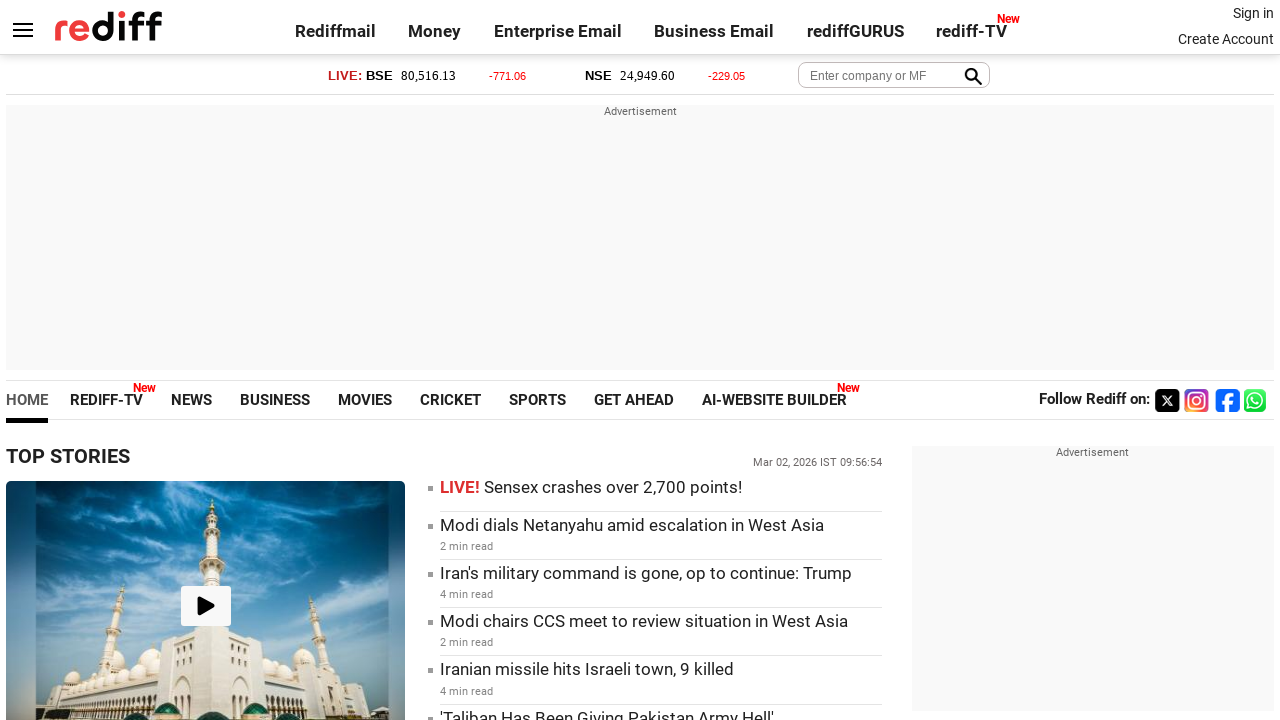

Scrolled down the page by 2000 pixels using JavaScript execution
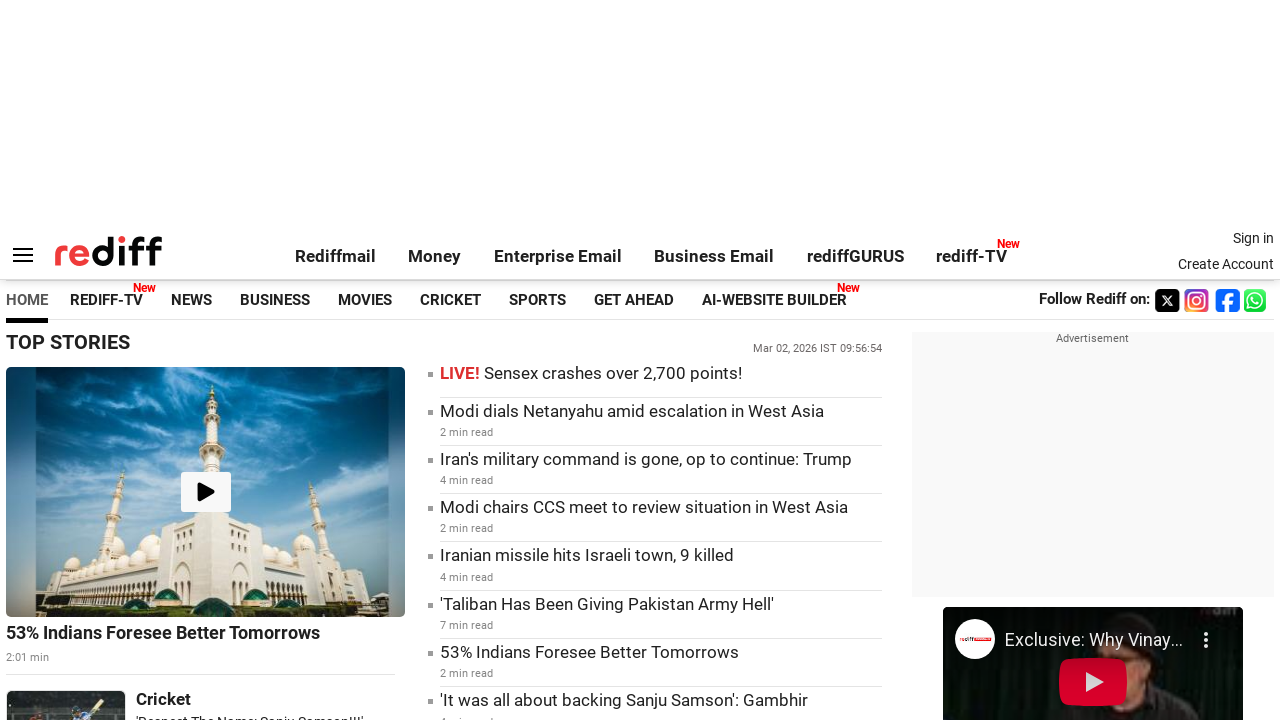

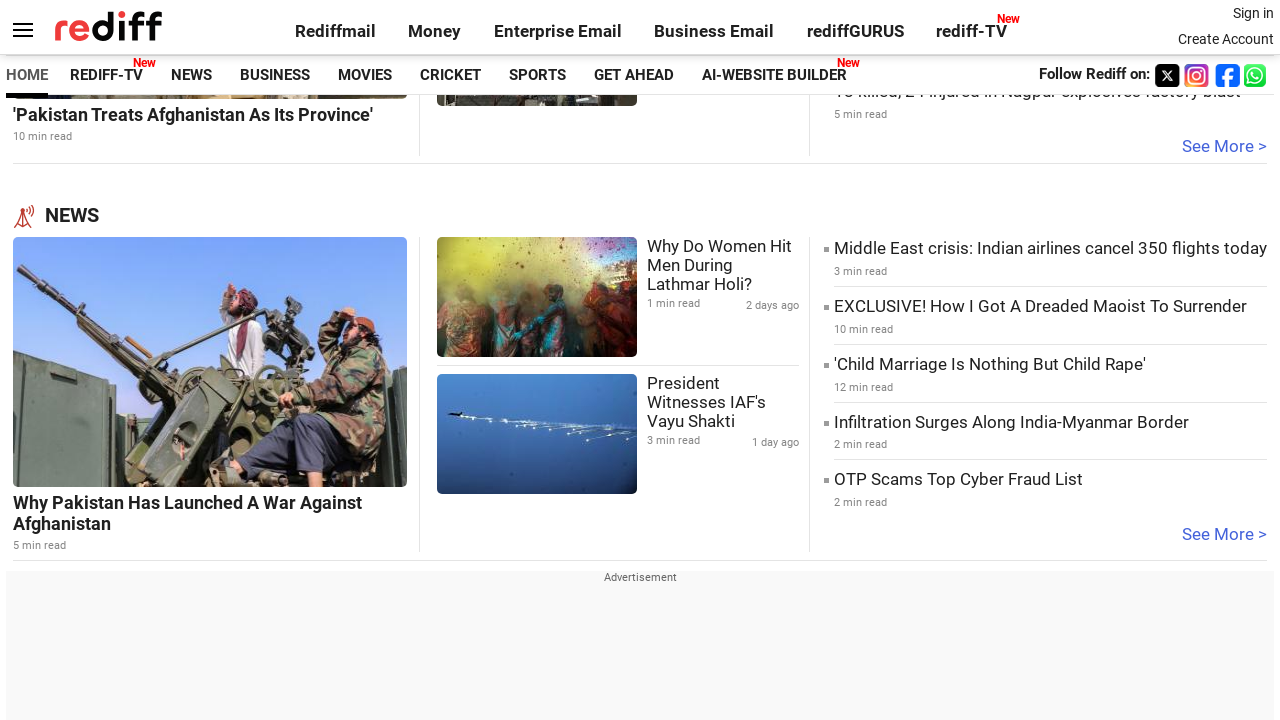